Tests registration form validation when confirmation email doesn't match the original email

Starting URL: https://alada.vn/tai-khoan/dang-ky.html

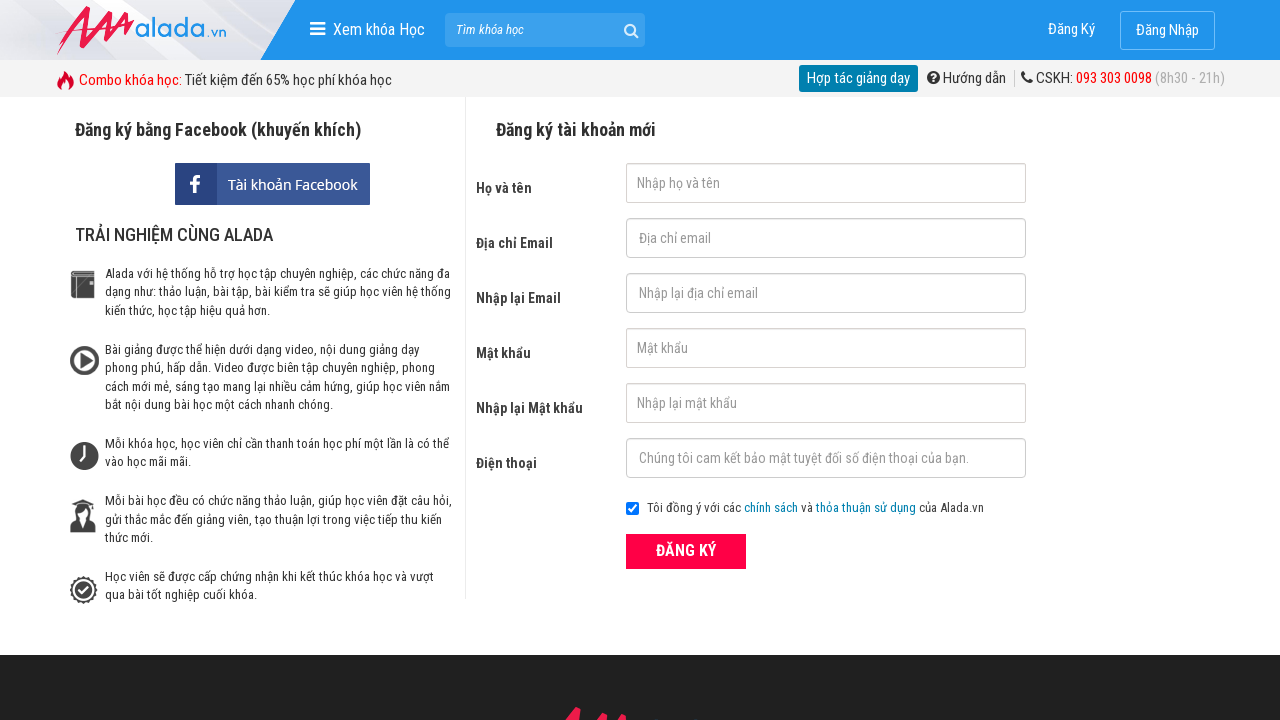

Filled first name field with 'Joe Biden' on #txtFirstname
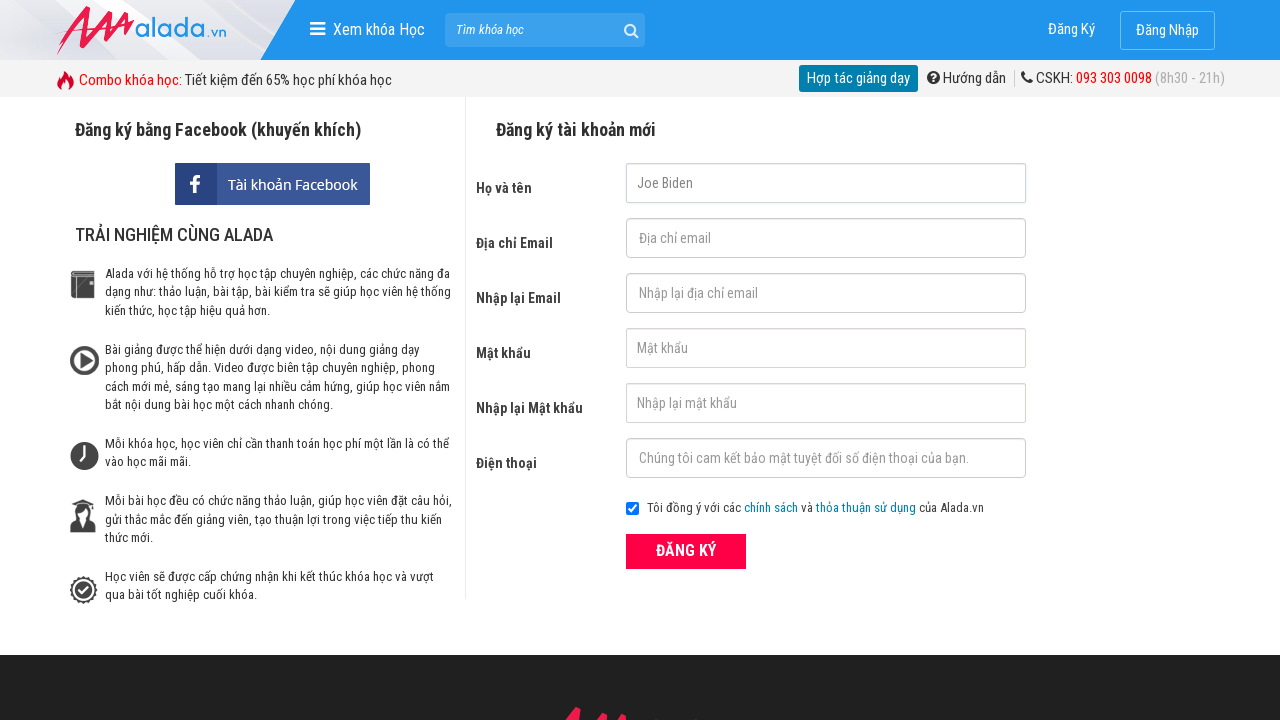

Filled email field with 'automationfc@gmail.com' on #txtEmail
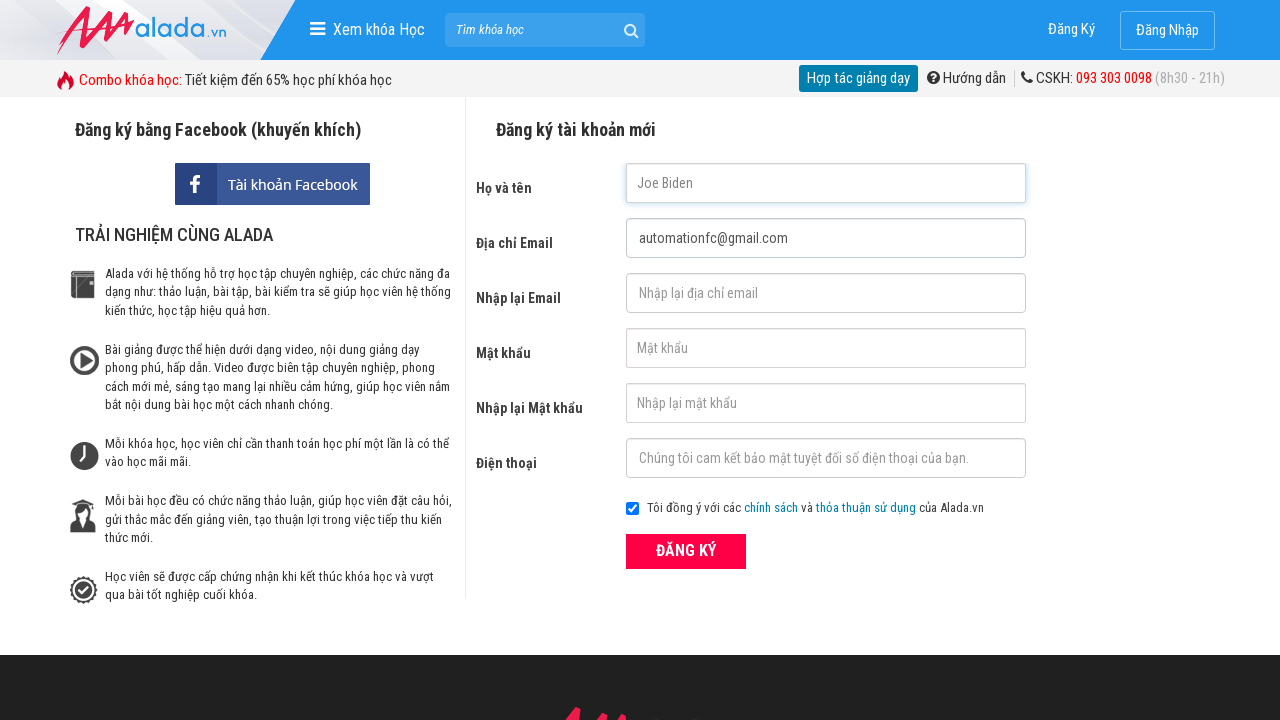

Filled confirm email field with mismatched email 'automationf@gmail.com' on #txtCEmail
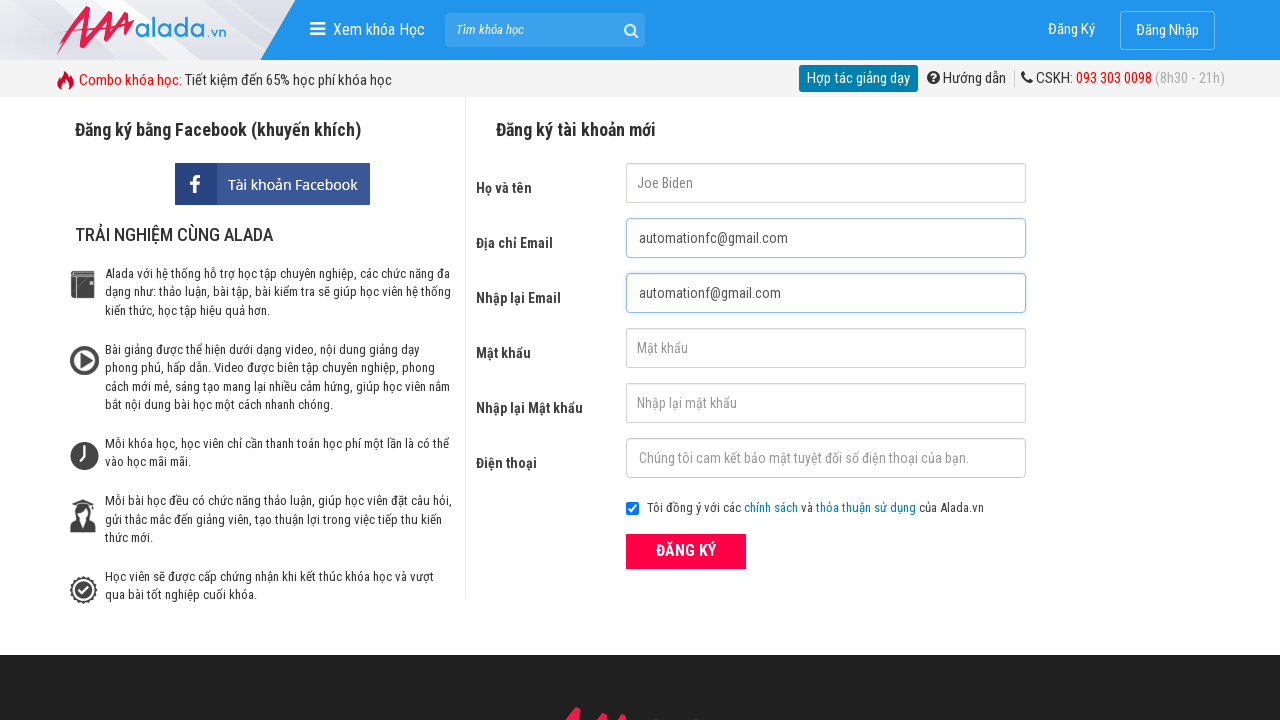

Filled password field with '123456' on #txtPassword
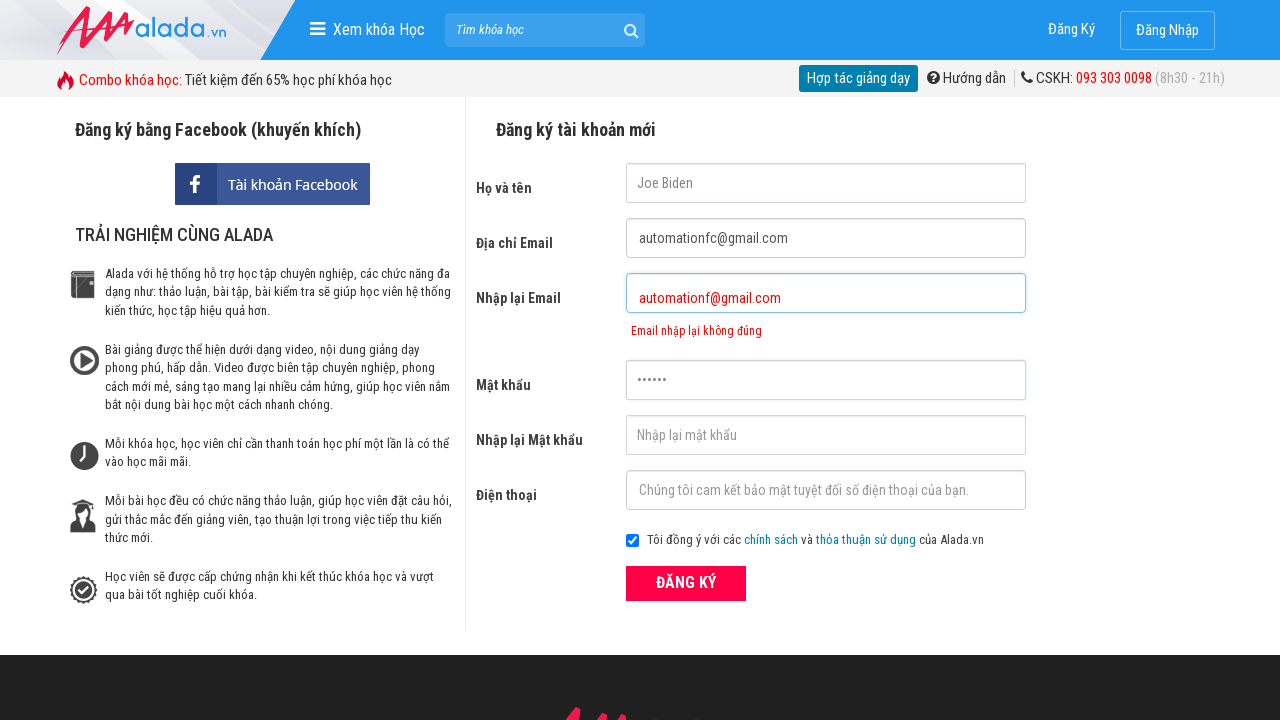

Filled confirm password field with '123456' on #txtCPassword
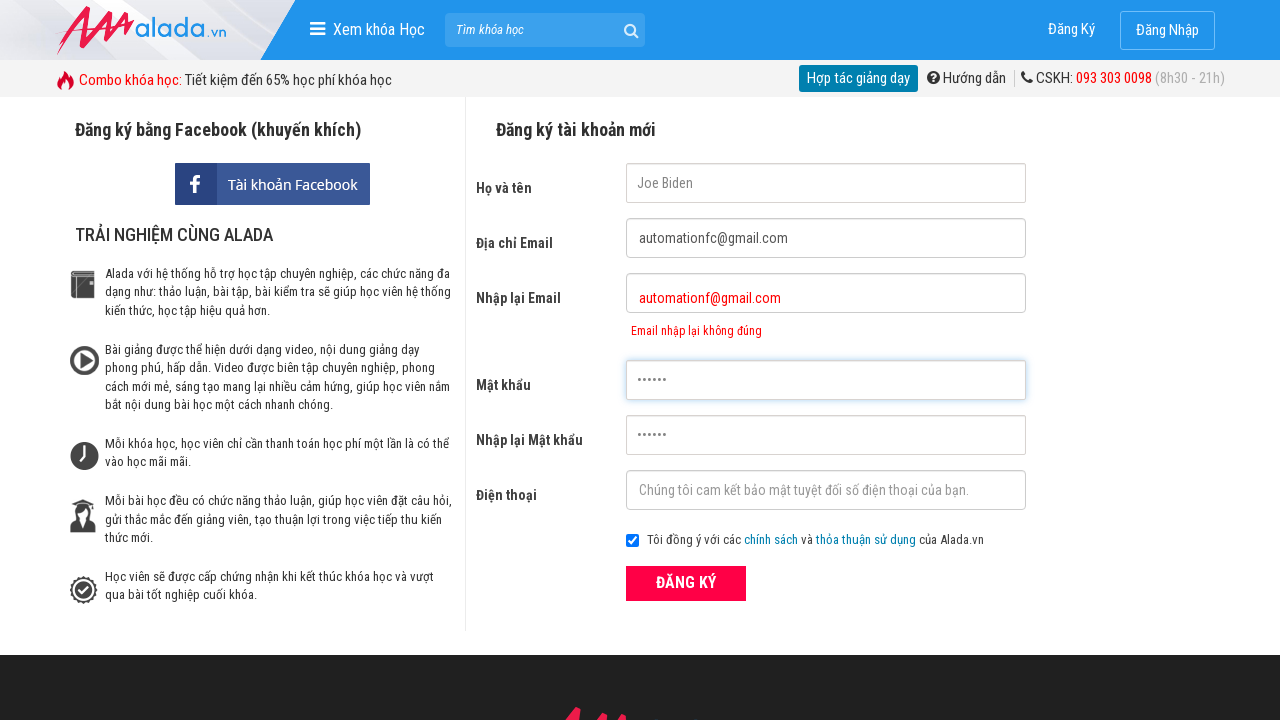

Filled phone number field with '0987654321' on #txtPhone
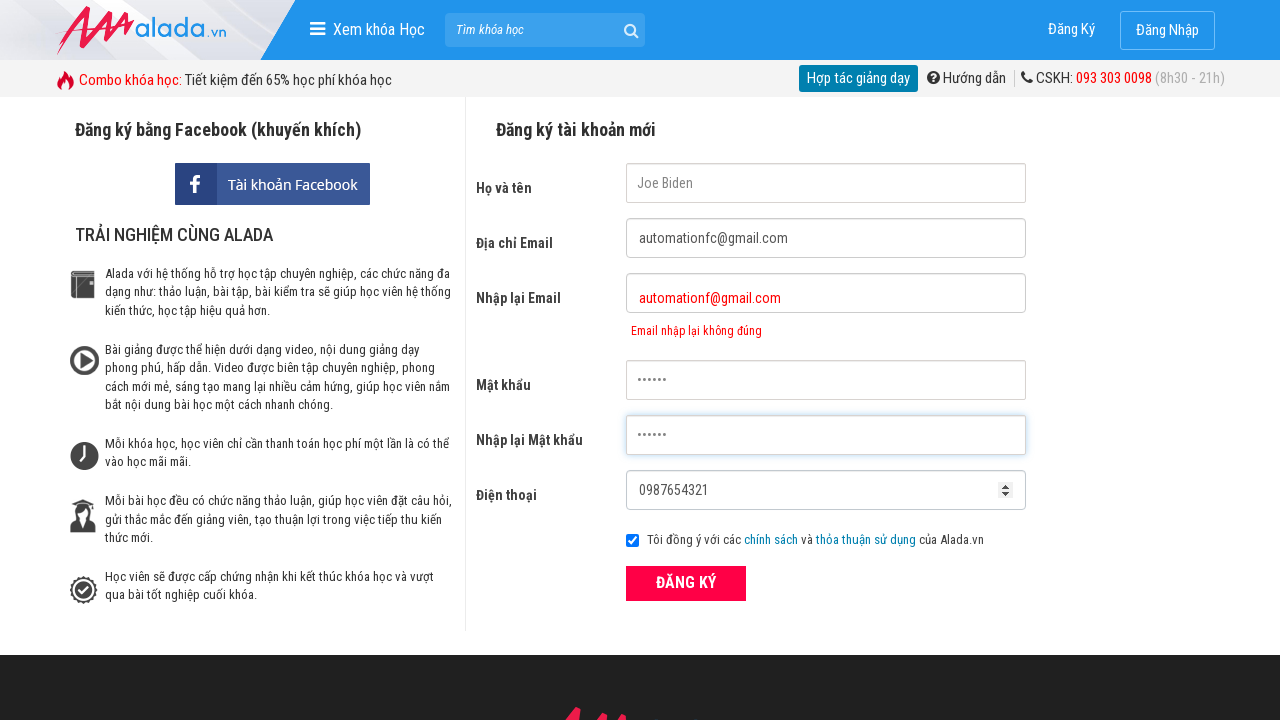

Clicked ĐĂNG KÝ (Register) submit button at (686, 583) on xpath=//button[text()='ĐĂNG KÝ' and @type='submit']
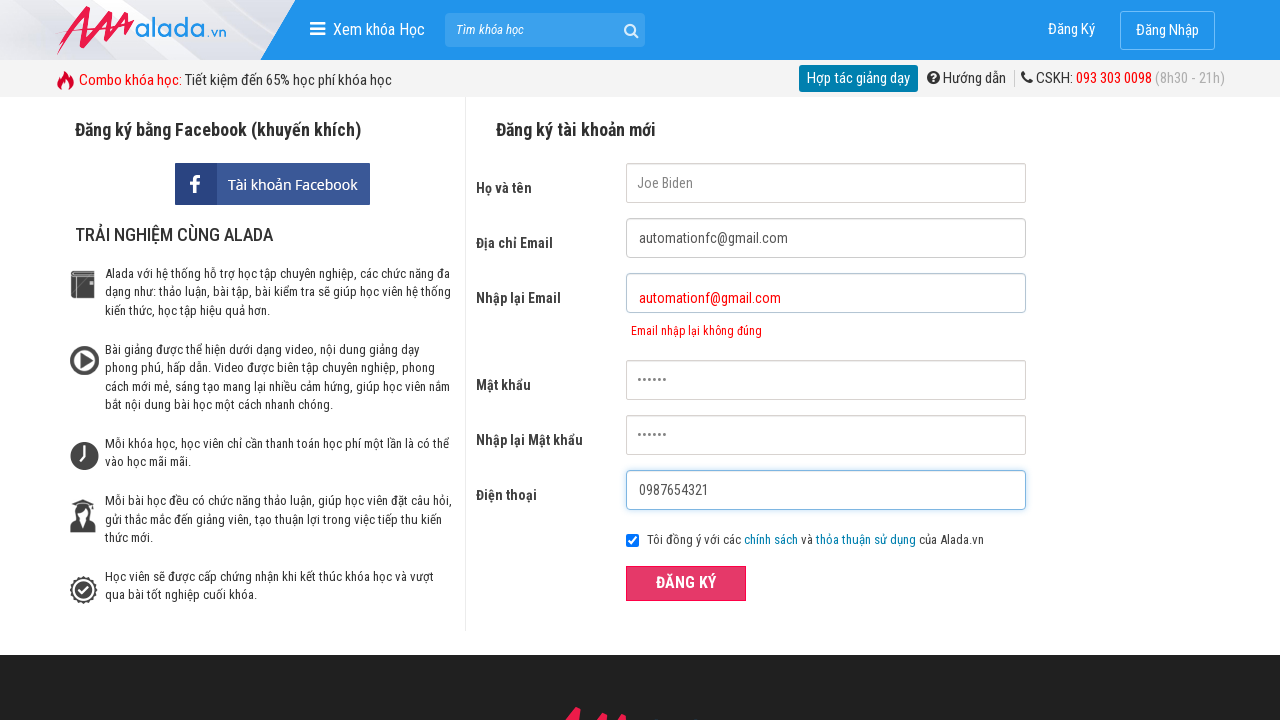

Confirm email error message is displayed, validating mismatched email rejection
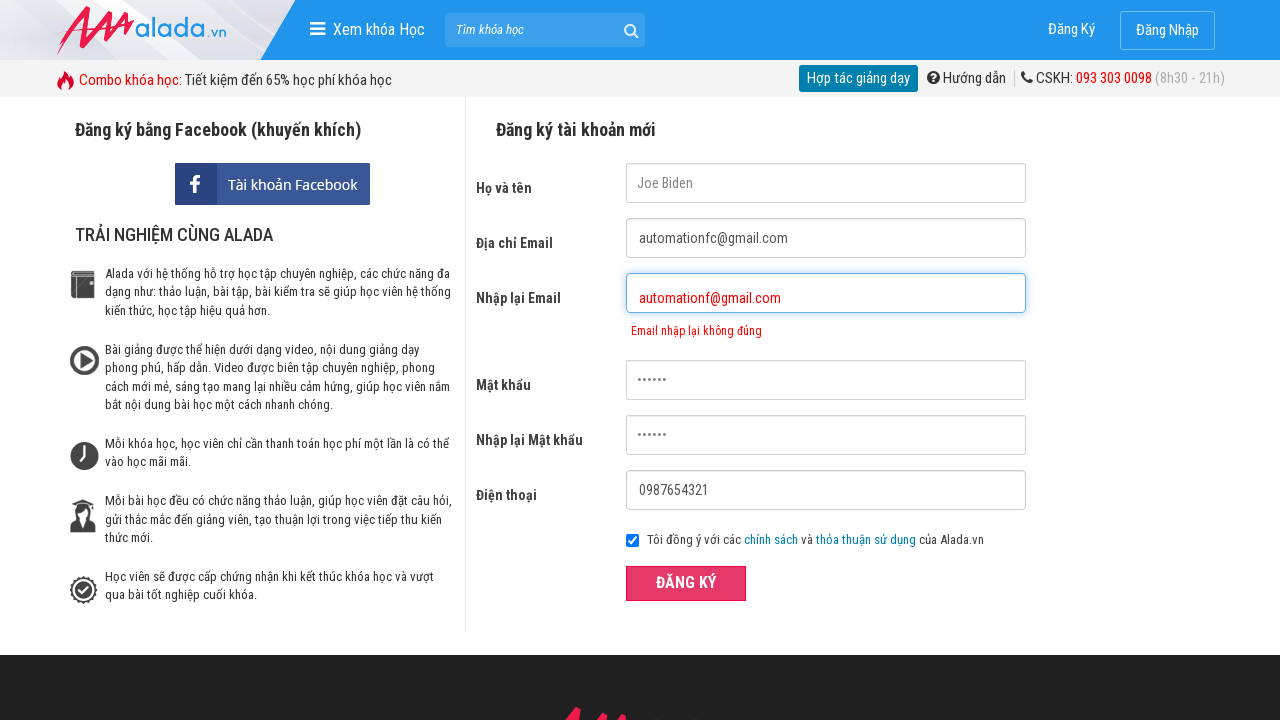

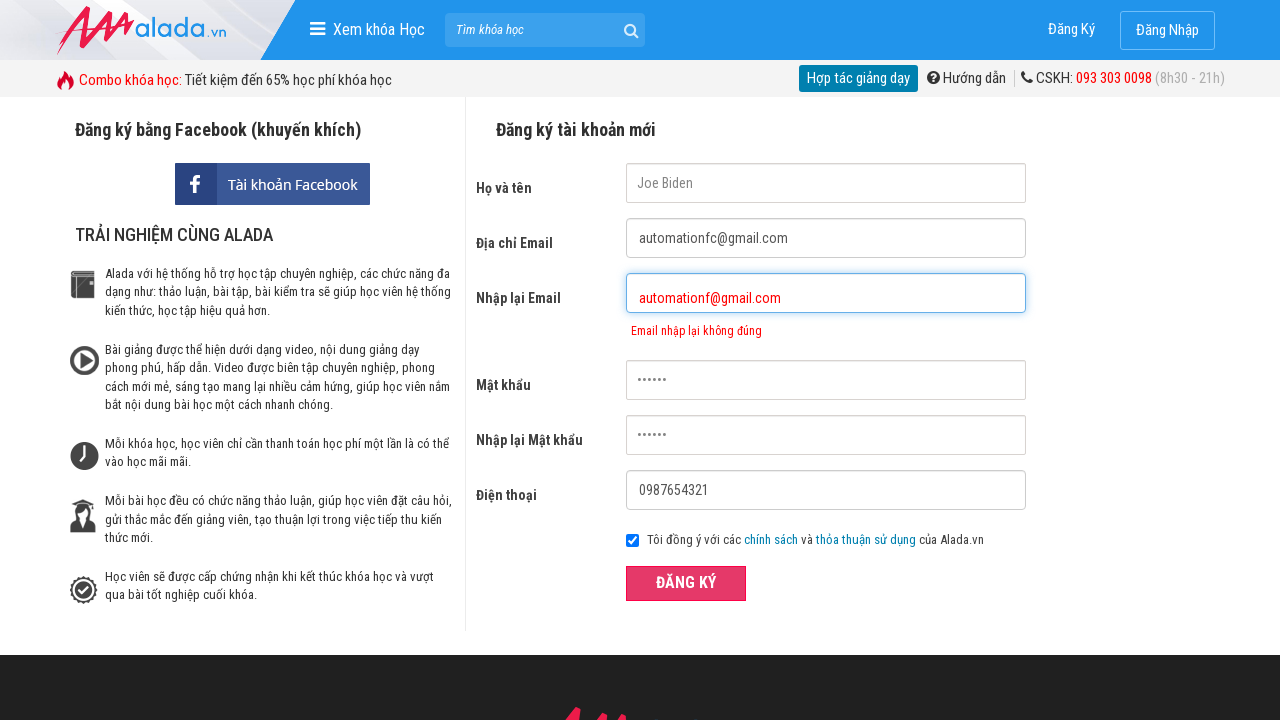